Tests double-click functionality on a W3Schools example page by filling two text fields and double-clicking a button within an iframe

Starting URL: https://www.w3schools.com/tags/tryit.asp?filename=tryhtml5_ev_ondblclick3

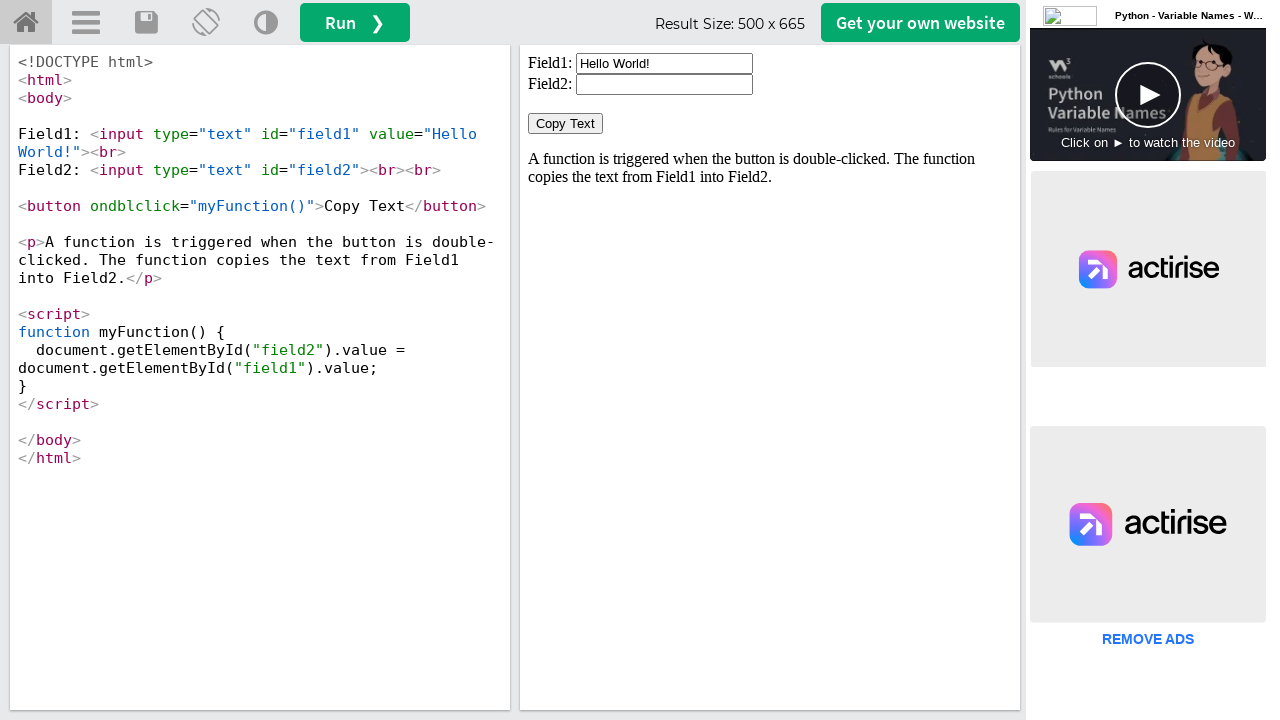

Located iframe with ID 'iframeResult'
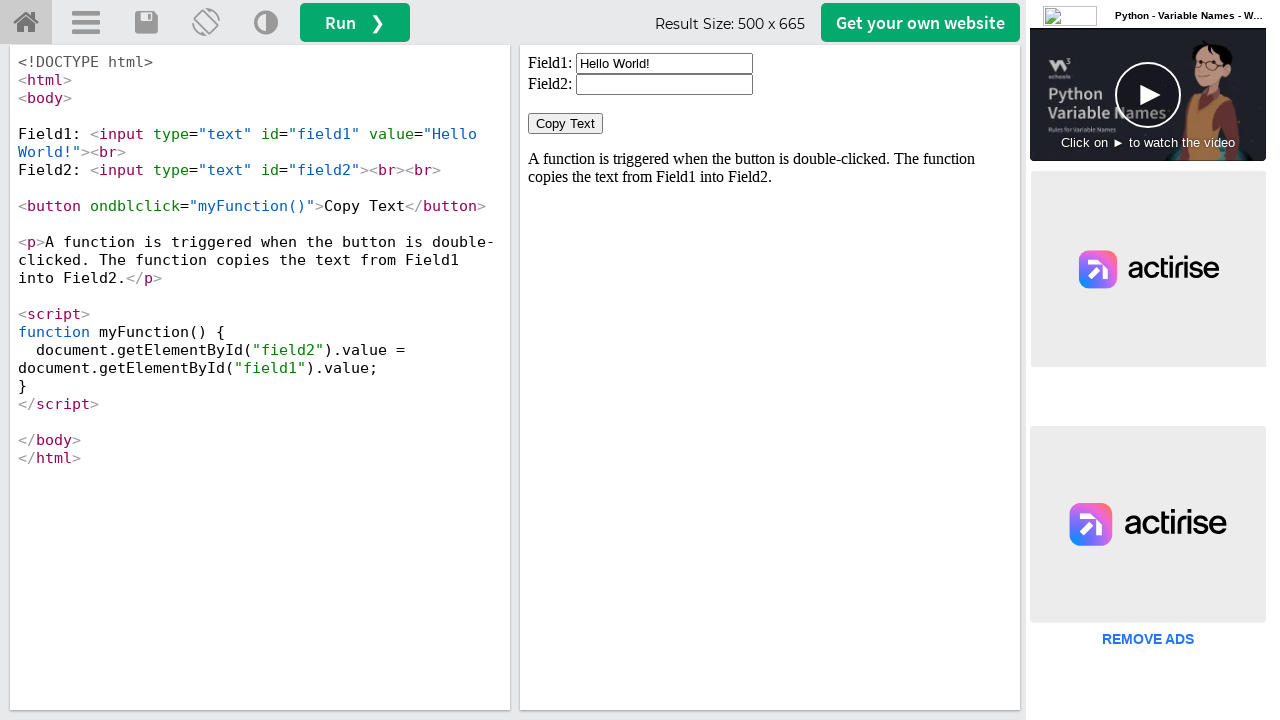

Cleared the first text field on #iframeResult >> internal:control=enter-frame >> #field1
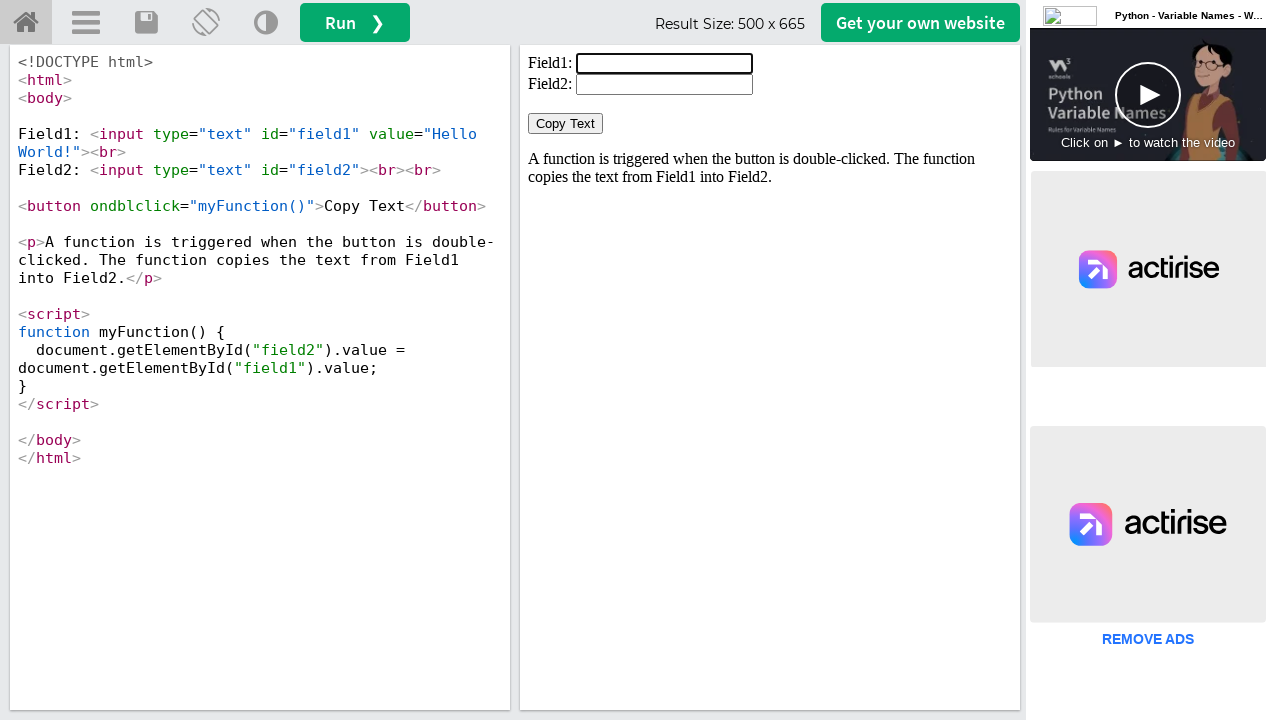

Filled the first text field with 'welcome' on #iframeResult >> internal:control=enter-frame >> #field1
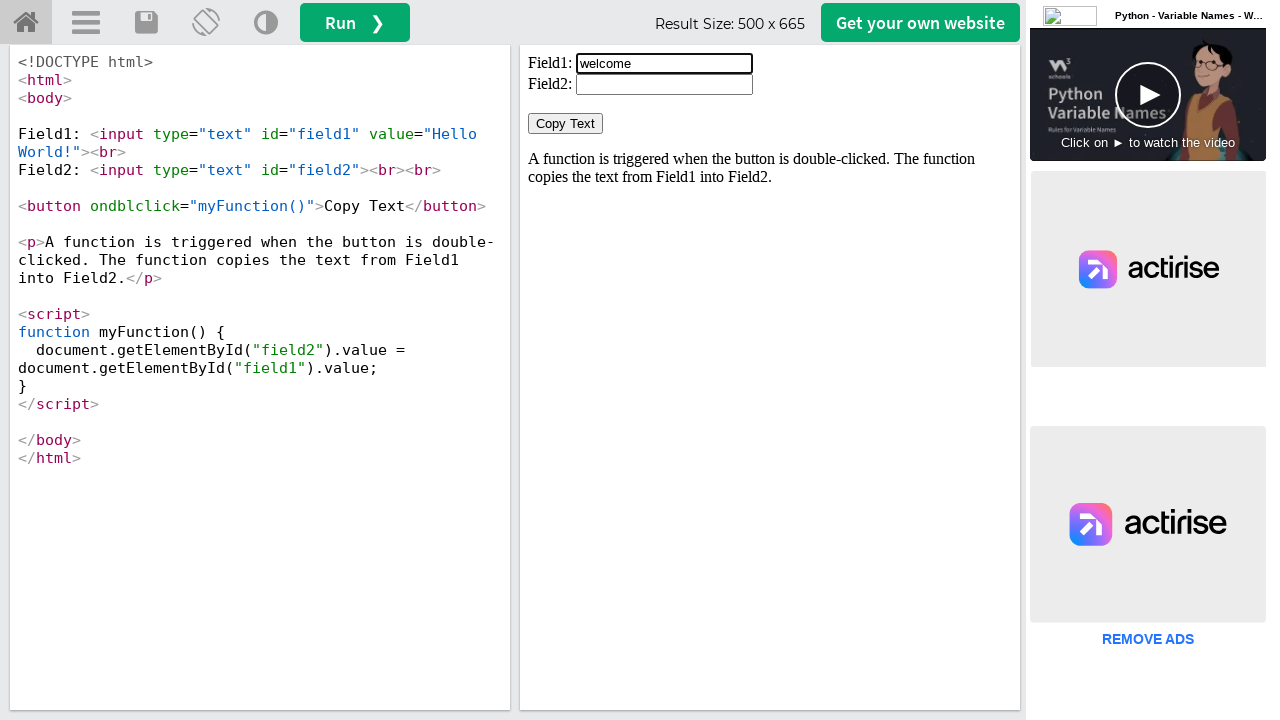

Cleared the second text field on #iframeResult >> internal:control=enter-frame >> #field2
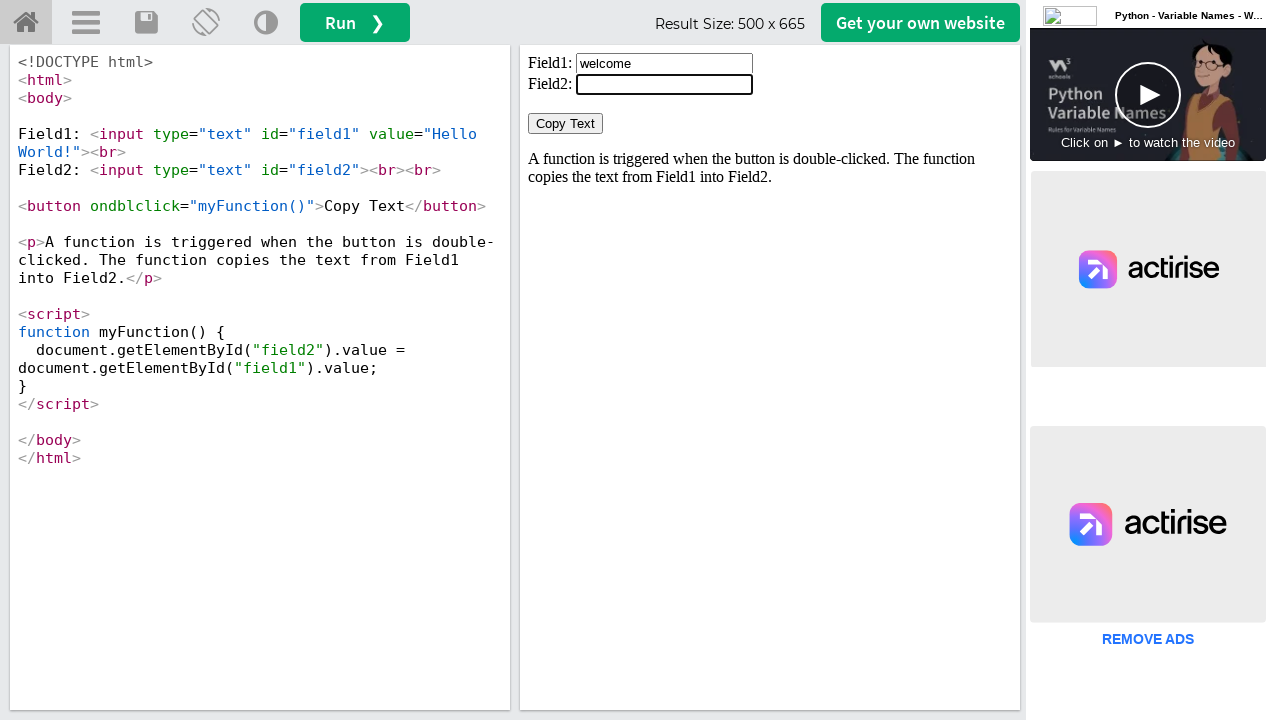

Filled the second text field with 'welcome' on #iframeResult >> internal:control=enter-frame >> #field2
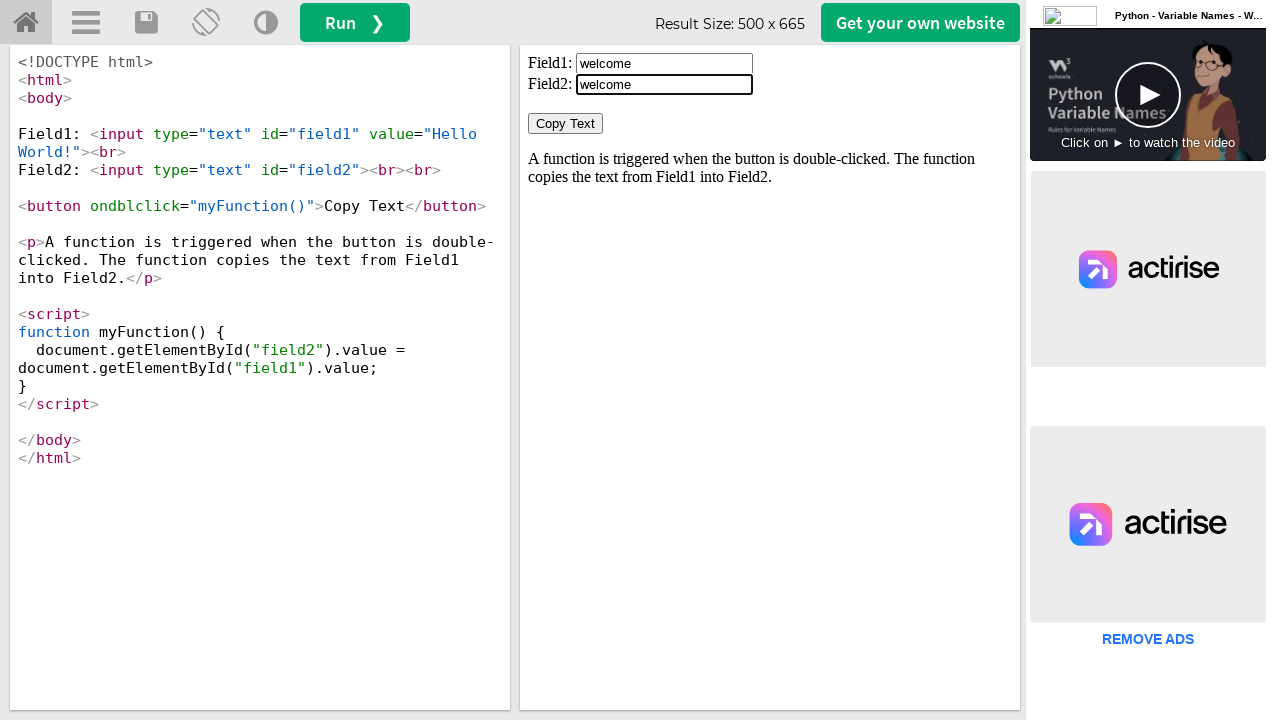

Double-clicked the button to trigger copy action at (566, 124) on #iframeResult >> internal:control=enter-frame >> button
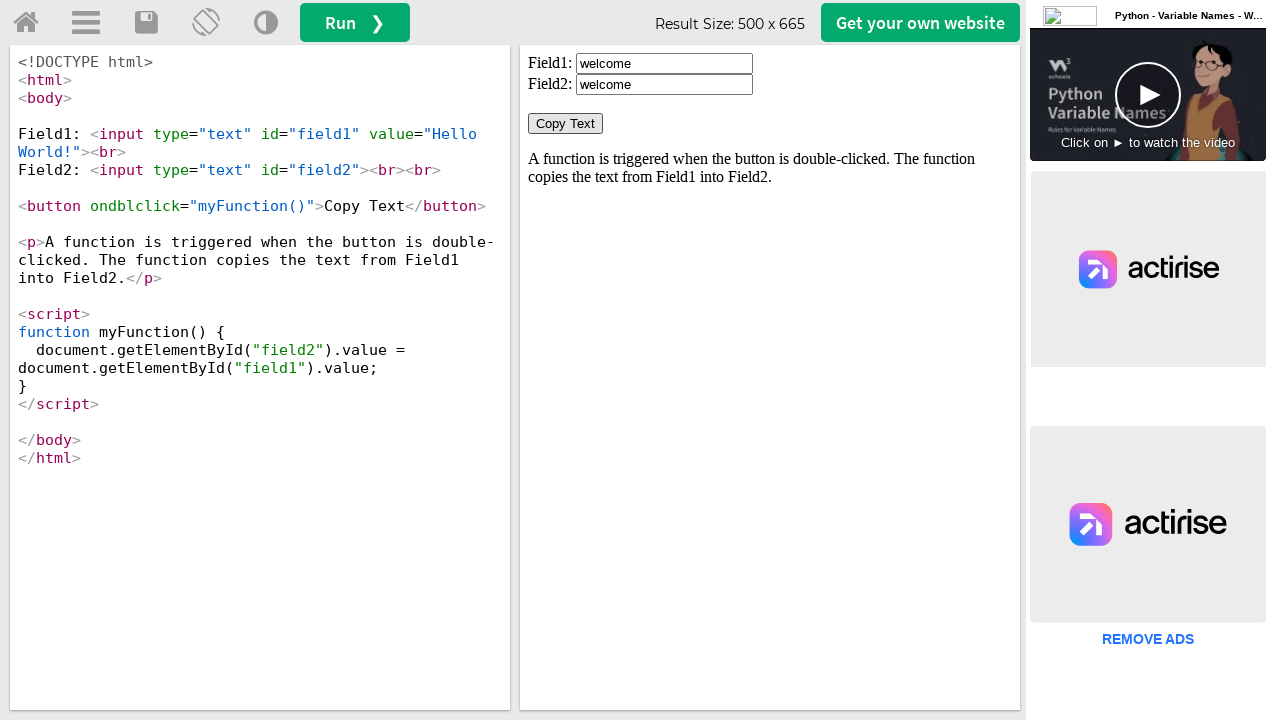

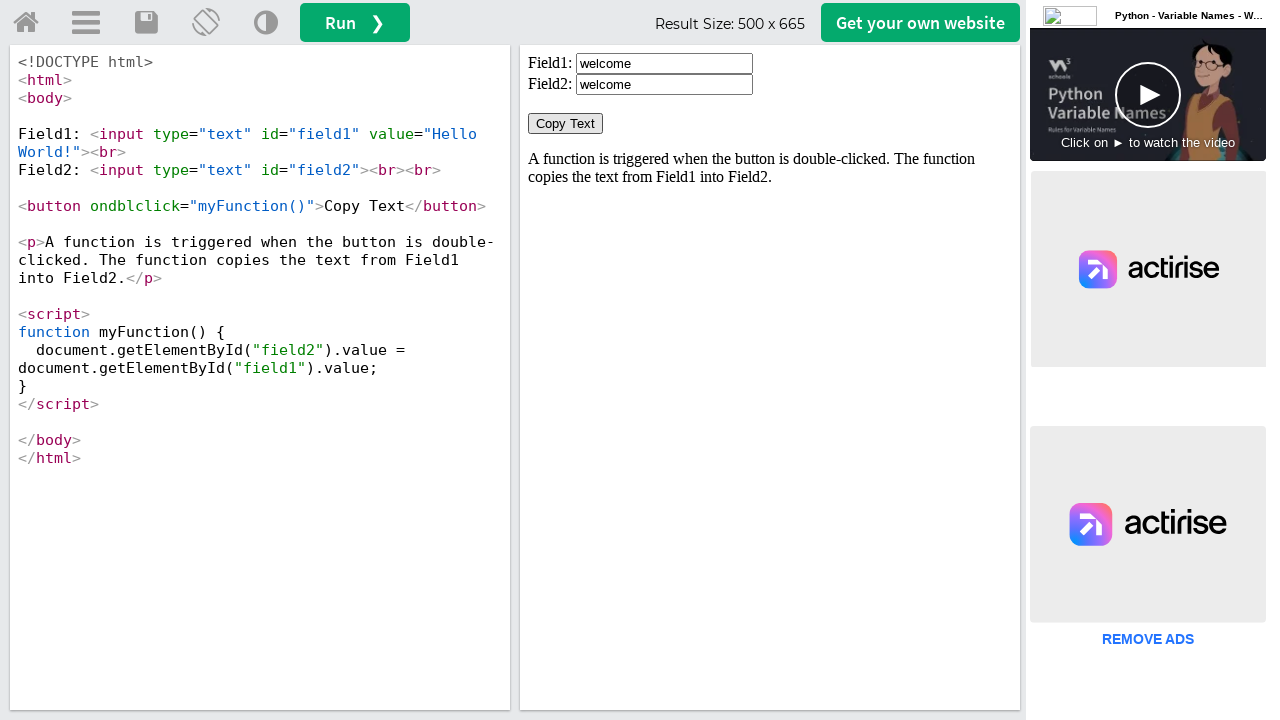